Tests JavaScript alert handling by clicking buttons that trigger different alert types and interacting with them (accept, dismiss, send text)

Starting URL: https://the-internet.herokuapp.com/javascript_alerts

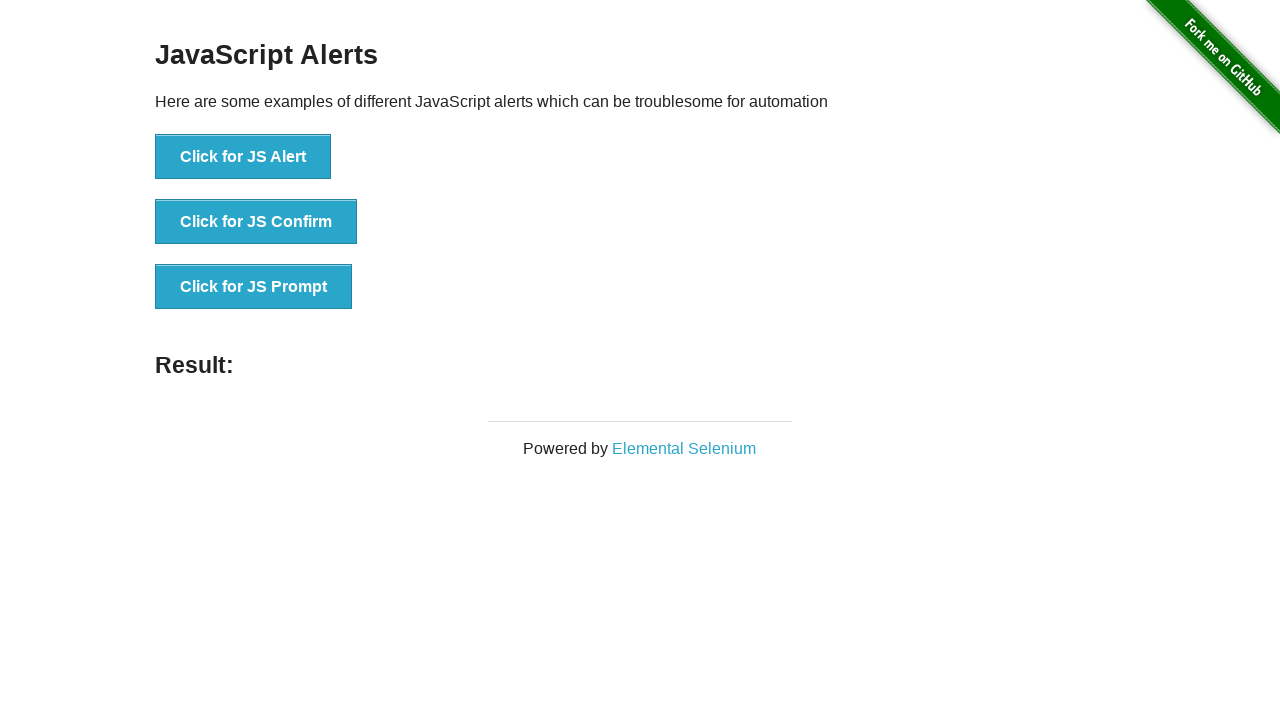

Set up dialog handler to accept alerts
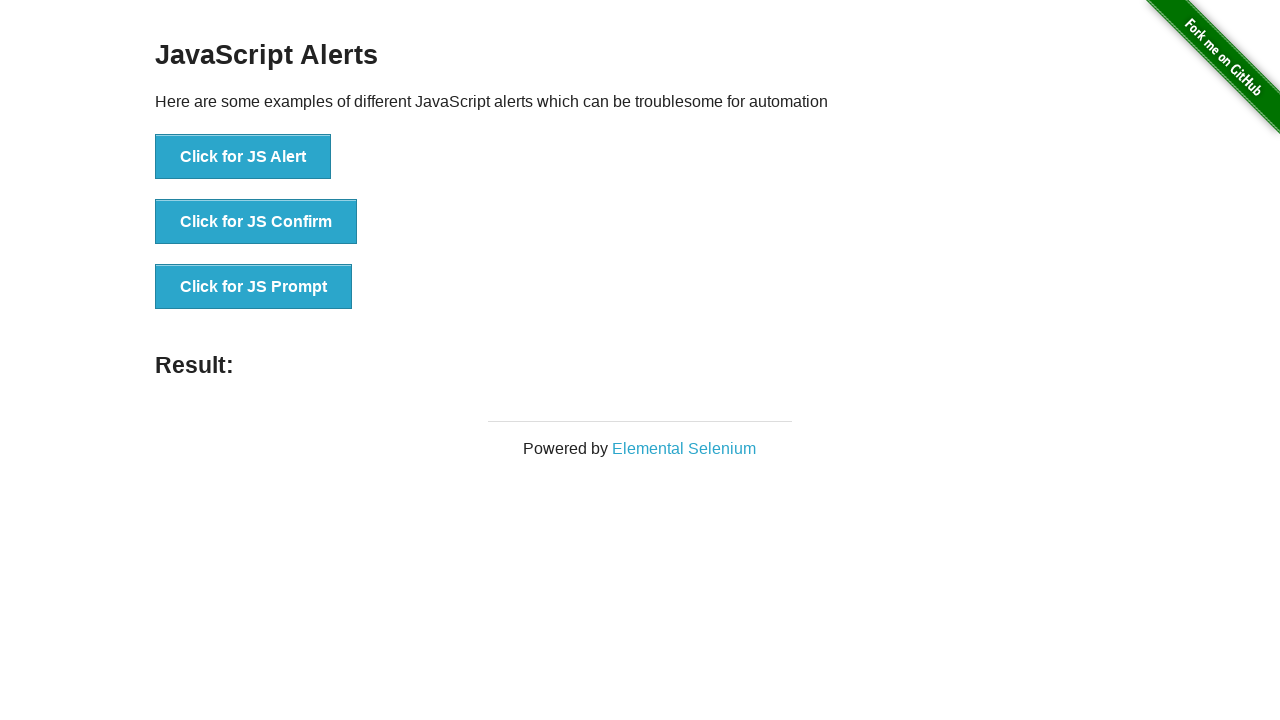

Clicked button to trigger JS alert at (243, 157) on button:has-text('Click for JS Alert')
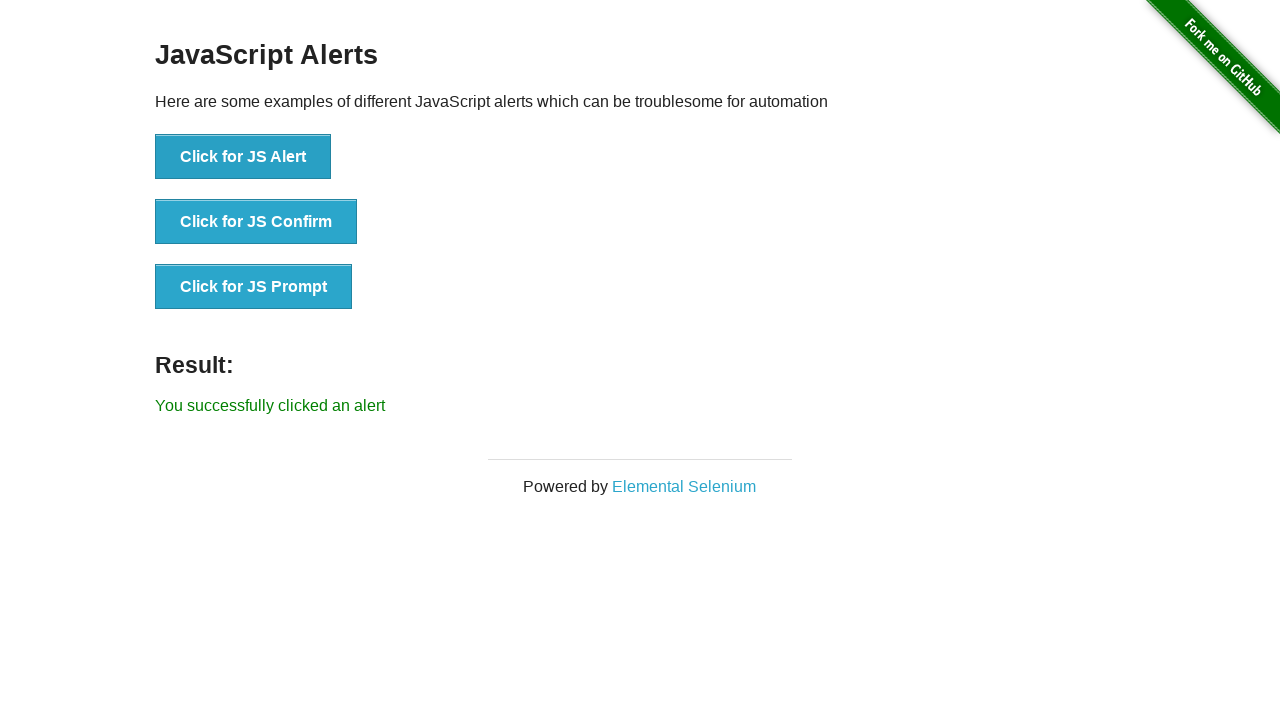

Alert was accepted and result element appeared
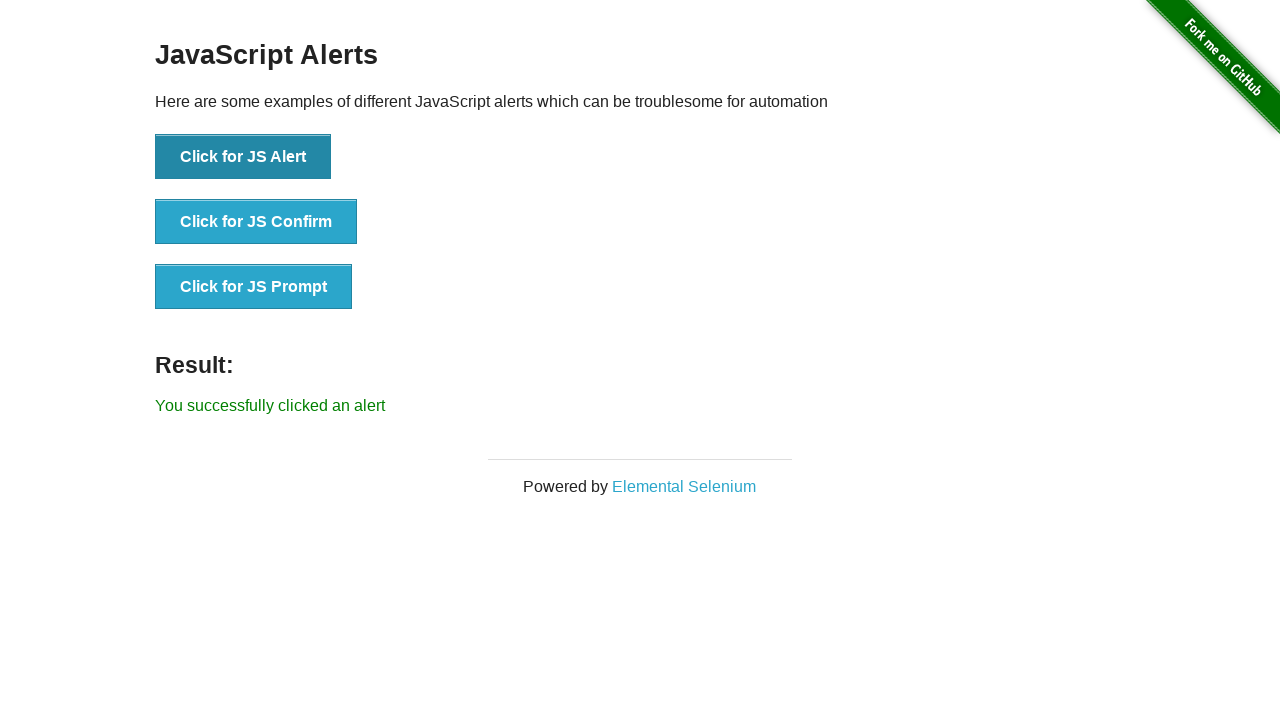

Clicked button to trigger JS confirm dialog at (256, 222) on button:has-text('Click for JS Confirm')
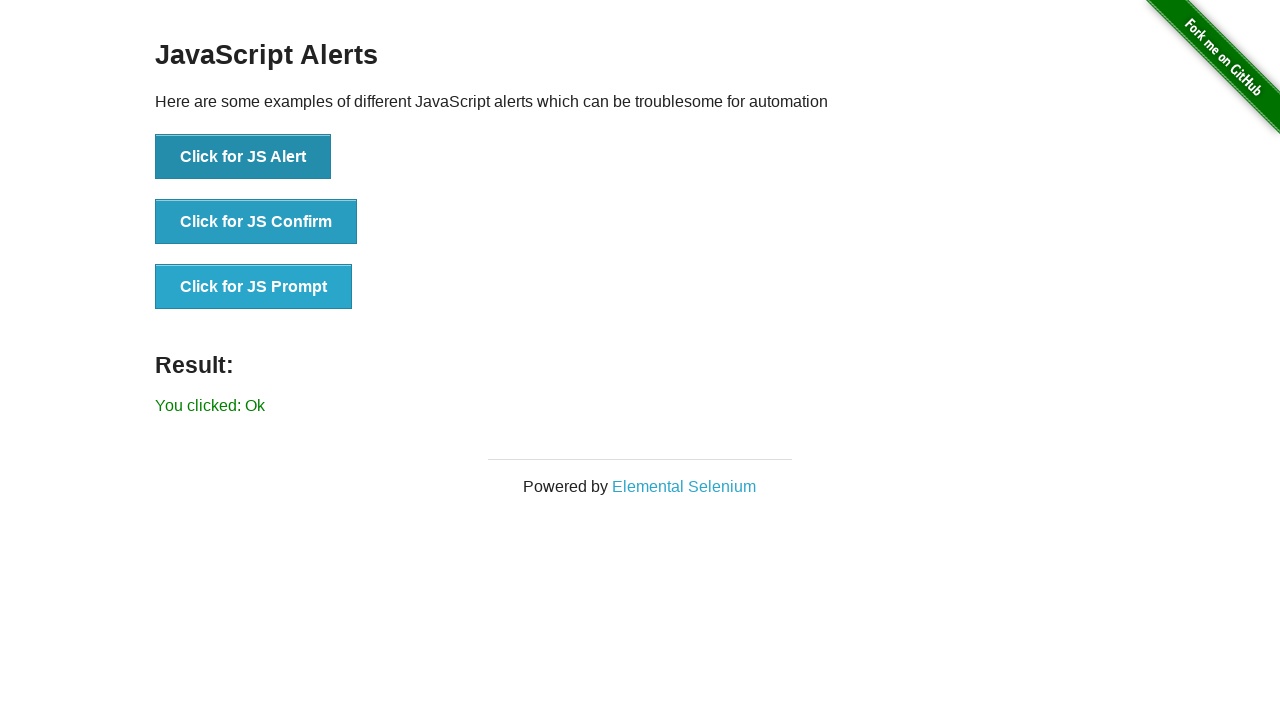

Confirm dialog was accepted and result element appeared
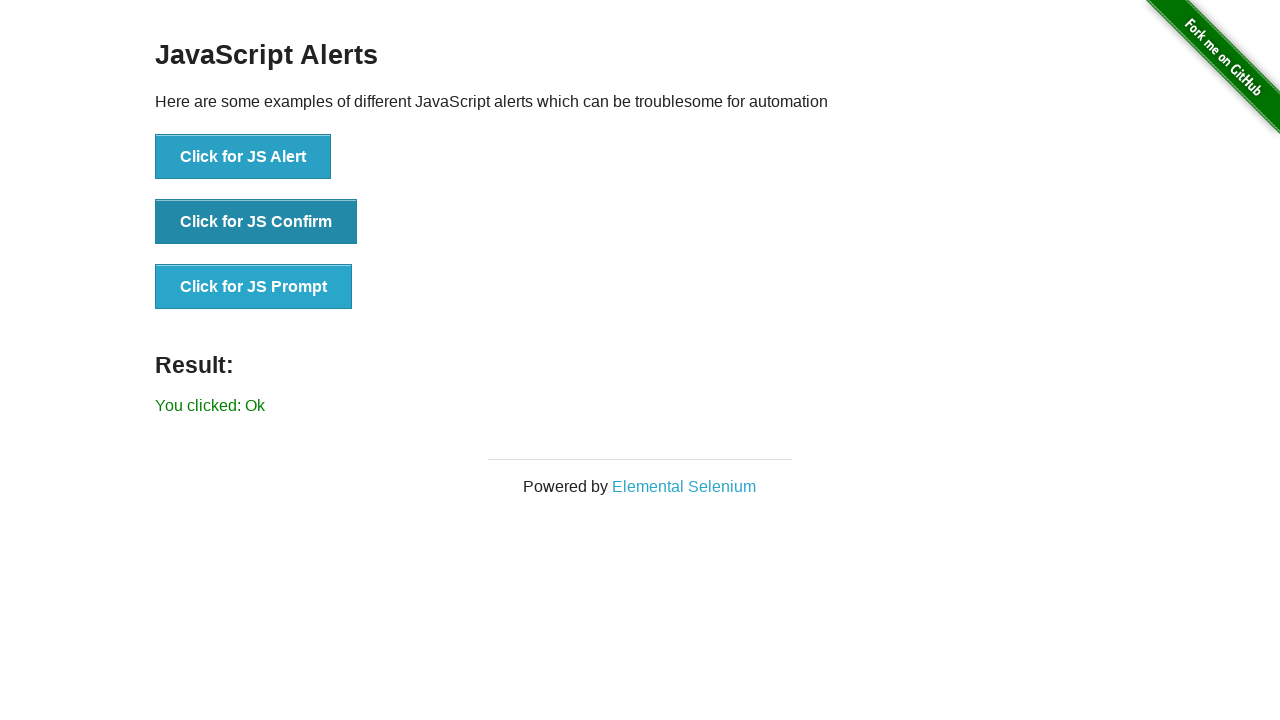

Set up dialog handler to dismiss alerts
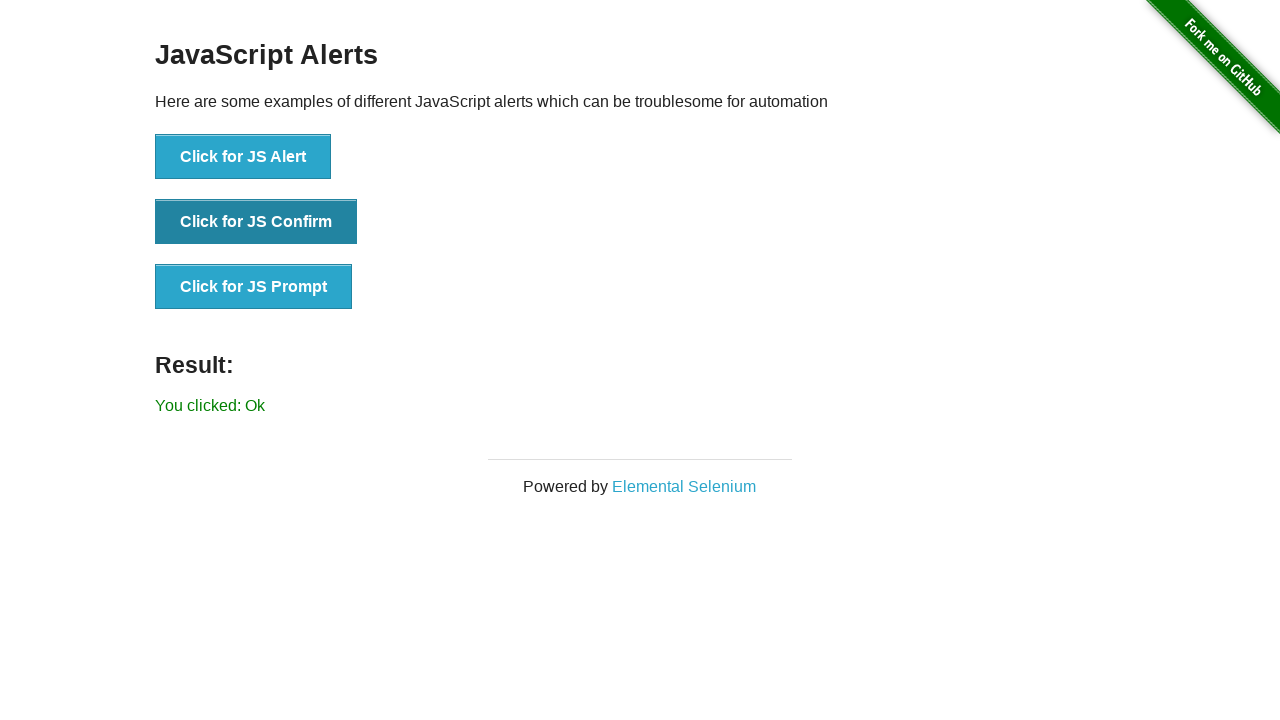

Clicked button to trigger JS confirm dialog again at (256, 222) on button:has-text('Click for JS Confirm')
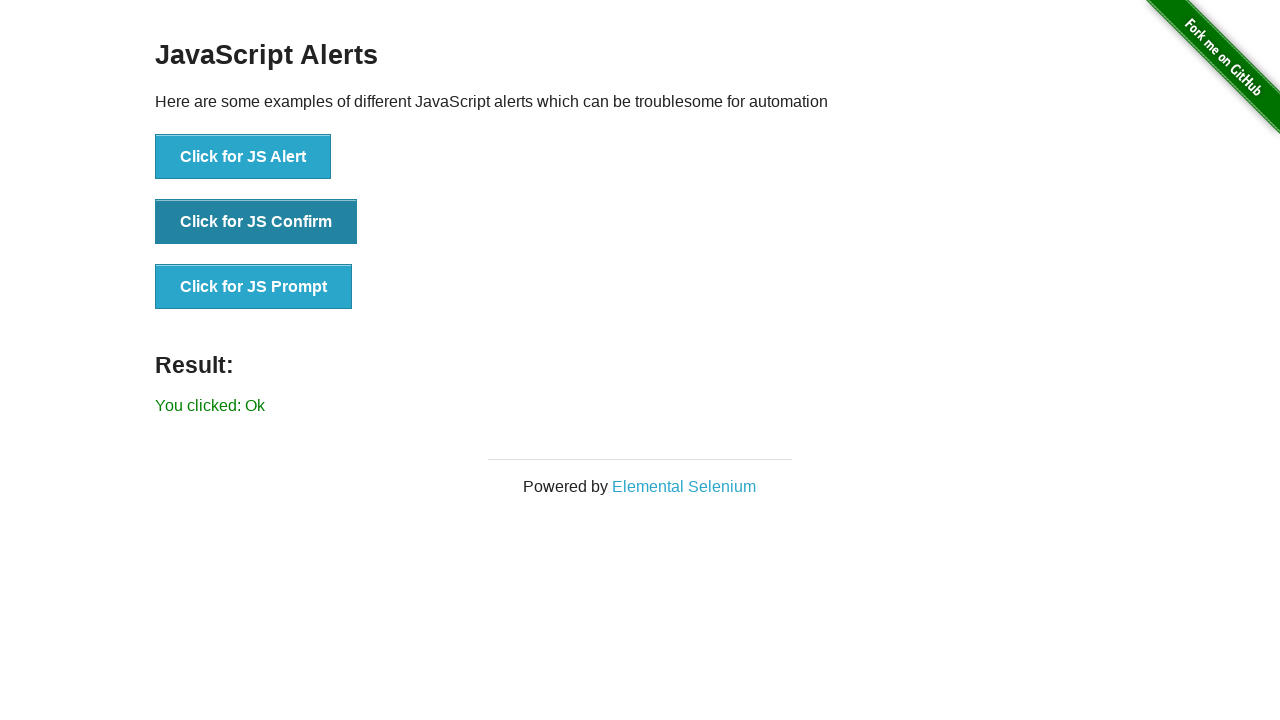

Confirm dialog was dismissed and result element appeared
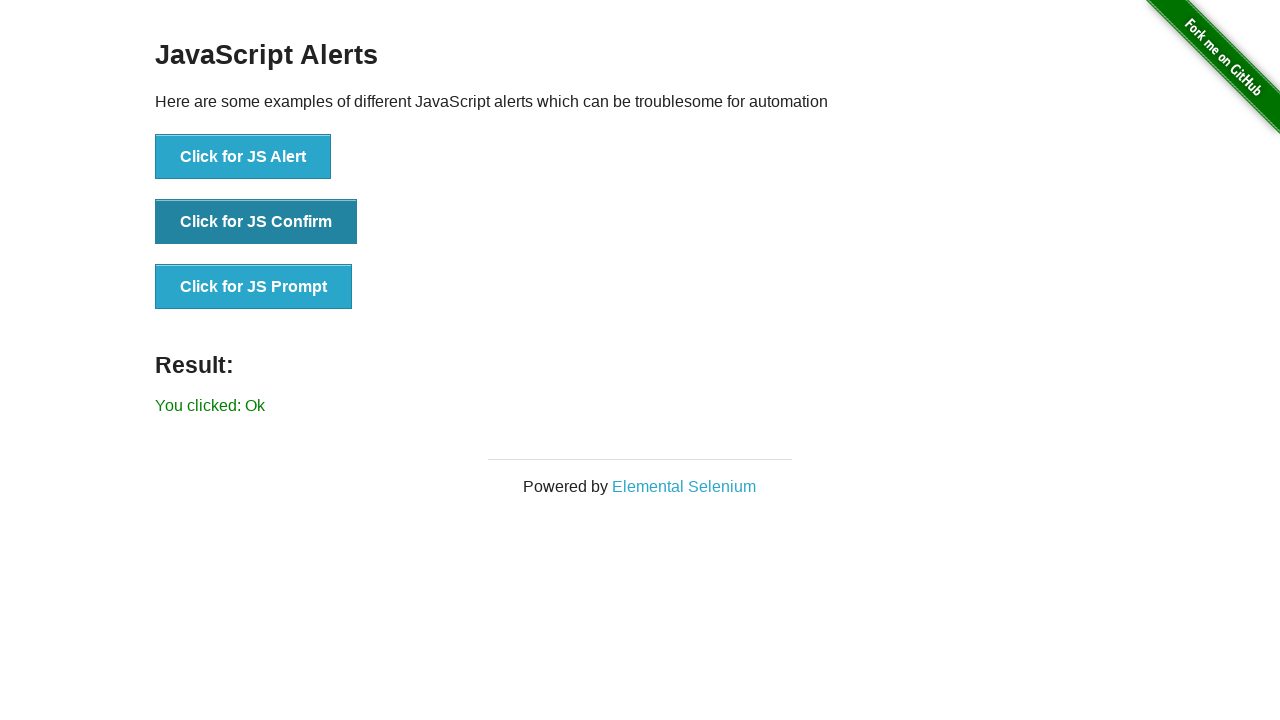

Set up dialog handler to accept prompts with text 'Hello!!!'
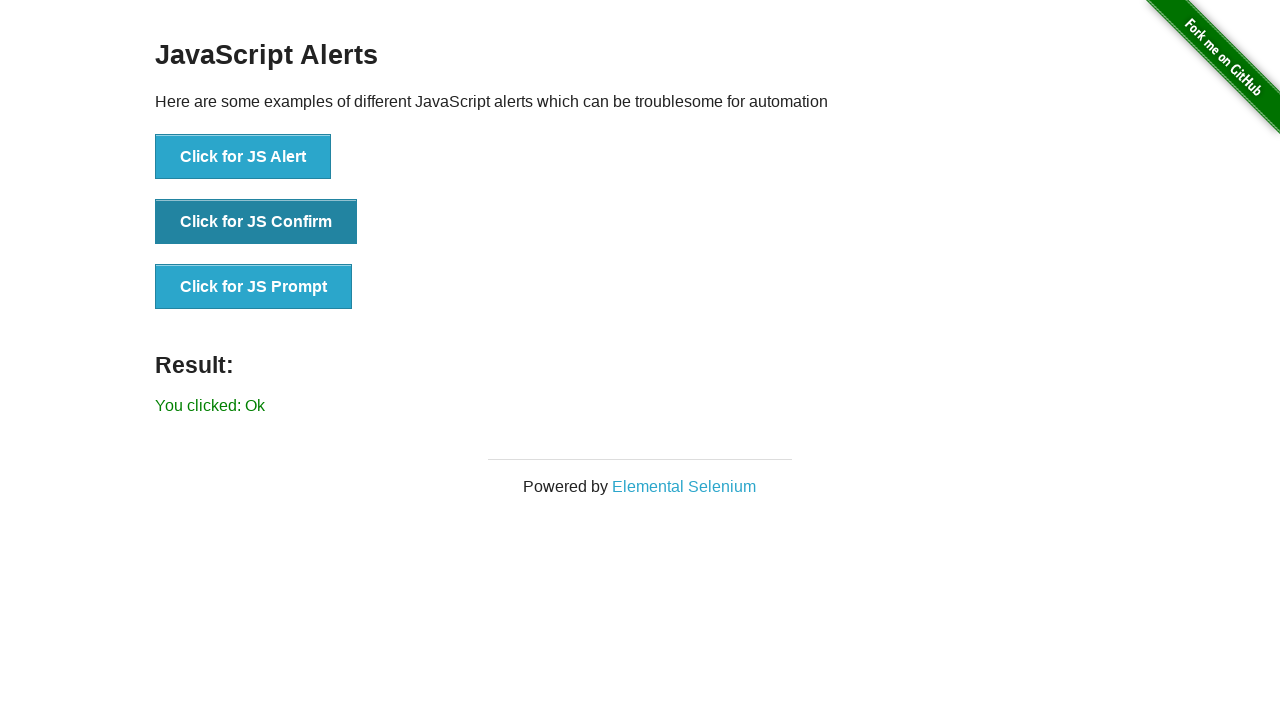

Clicked button to trigger JS prompt dialog at (254, 287) on button:has-text('Click for JS Prompt')
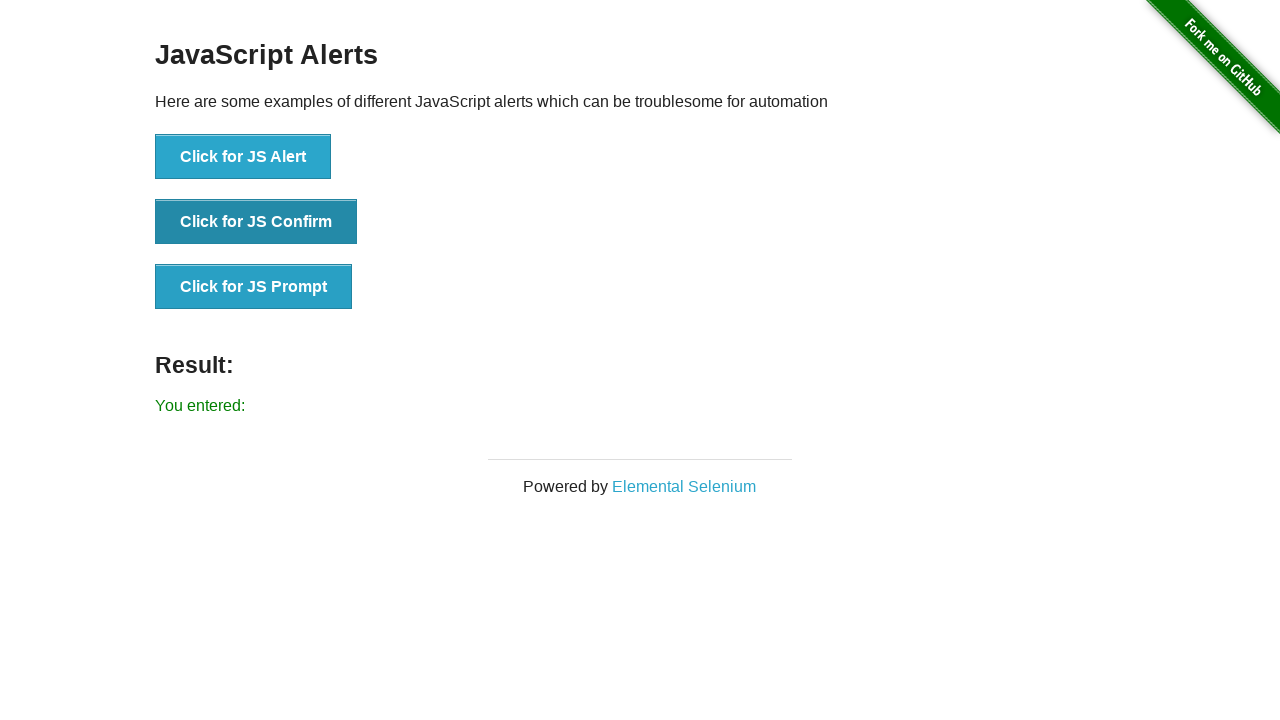

Prompt dialog was accepted with text and result element appeared
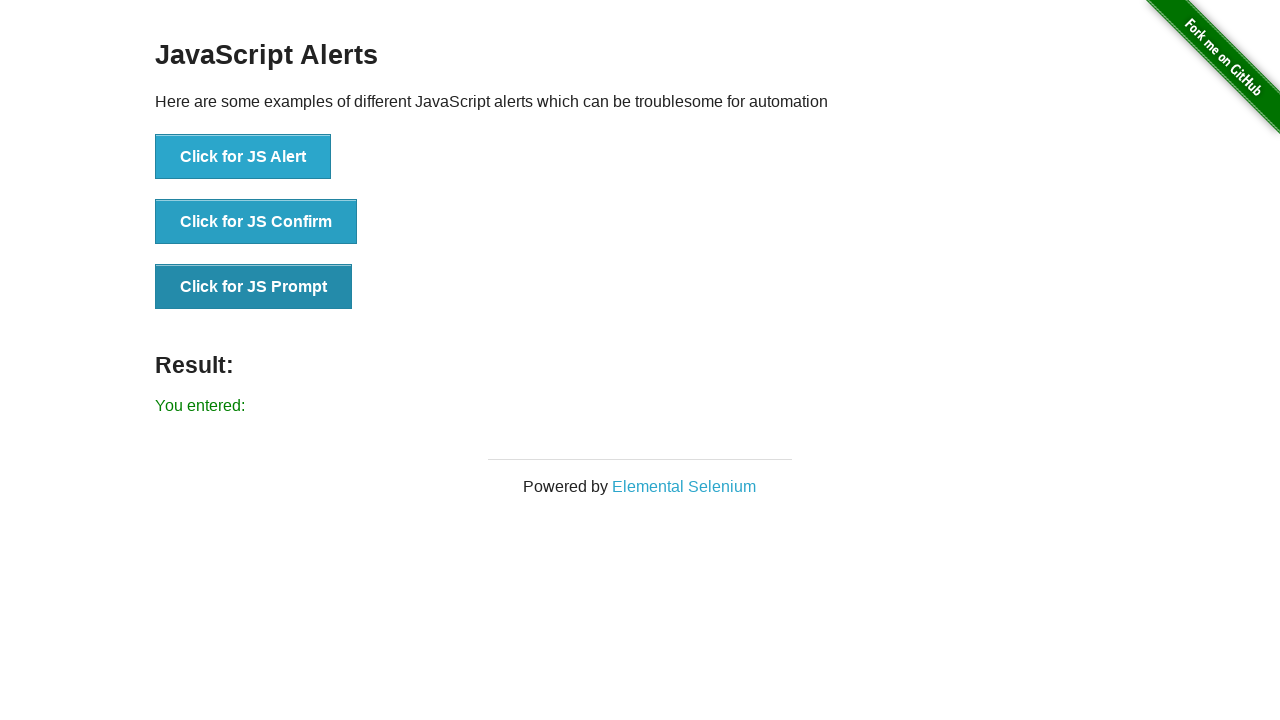

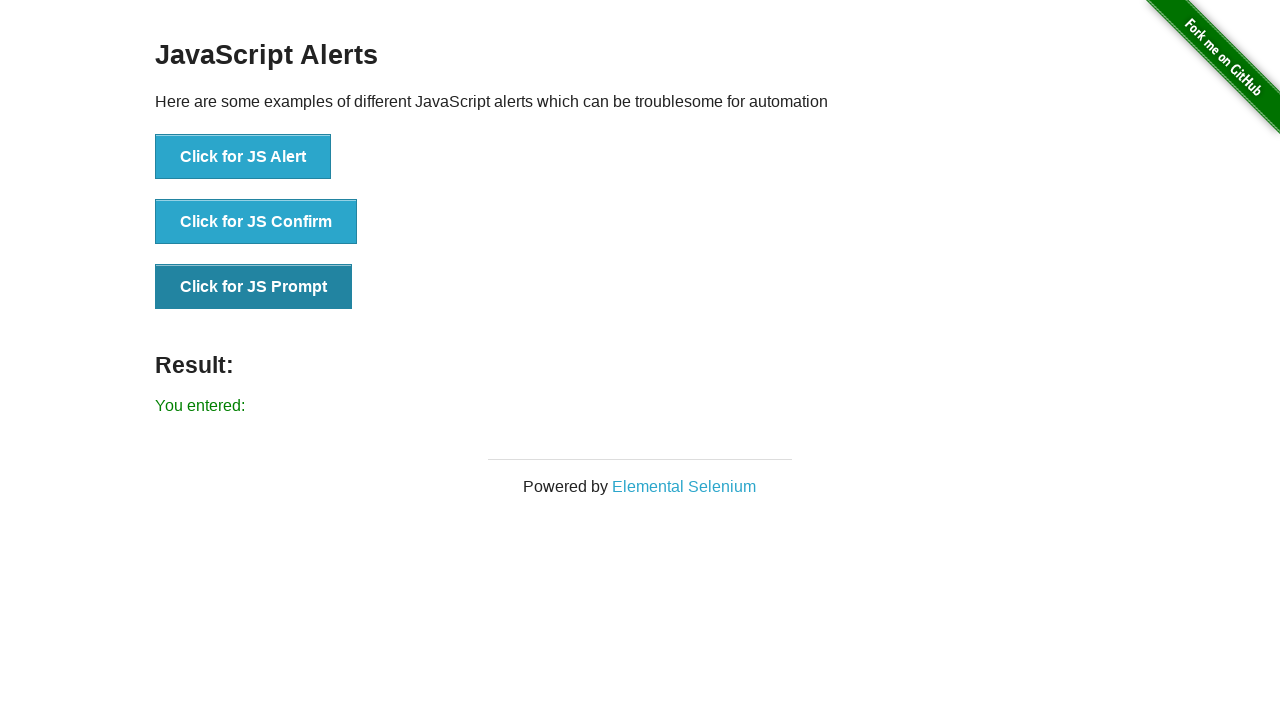